Tests Gmail login form validation by attempting to proceed without entering any credentials and verifying the error message

Starting URL: https://www.gmail.com

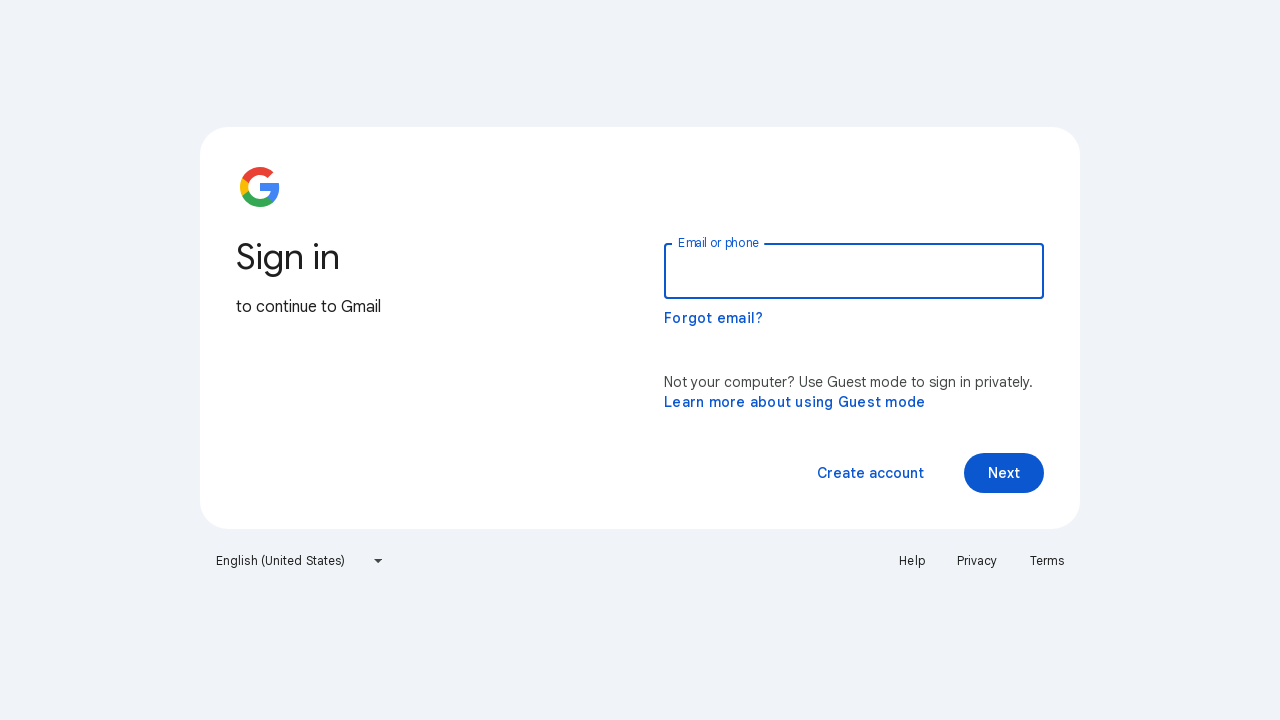

Clicked Next button without entering credentials at (1004, 473) on button:has-text('Next')
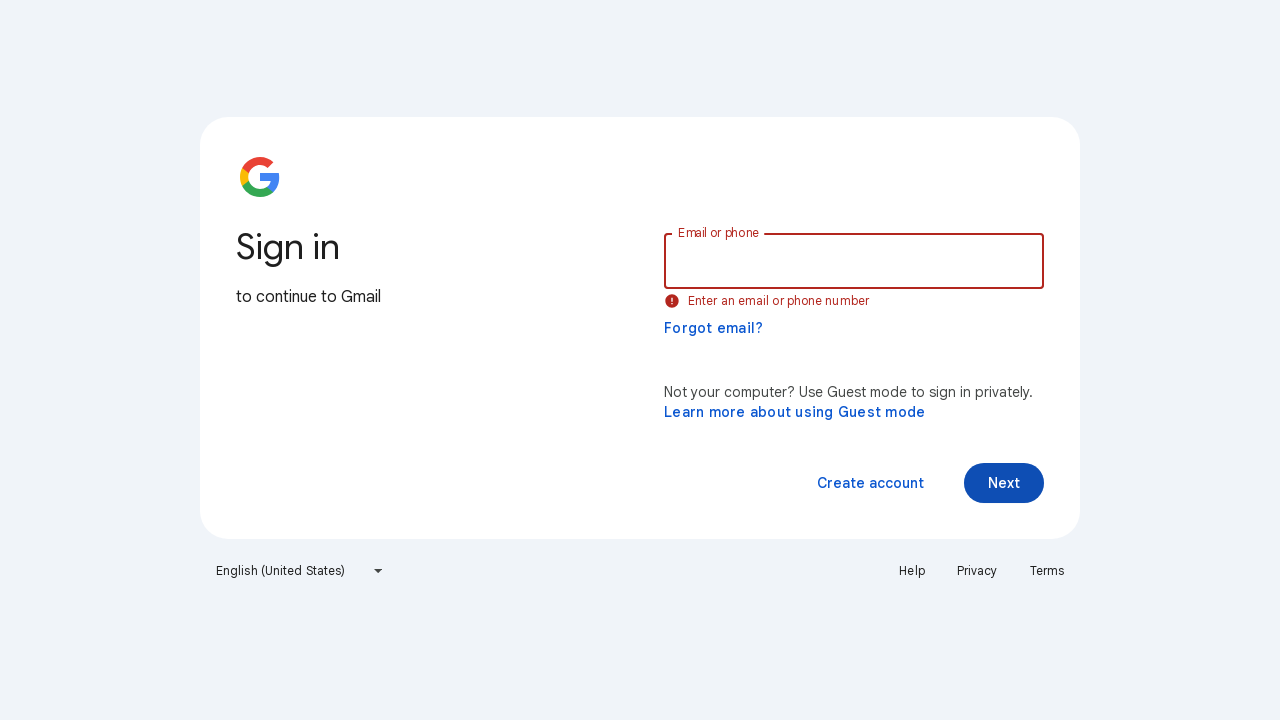

Error message 'Enter an email or phone number' appeared
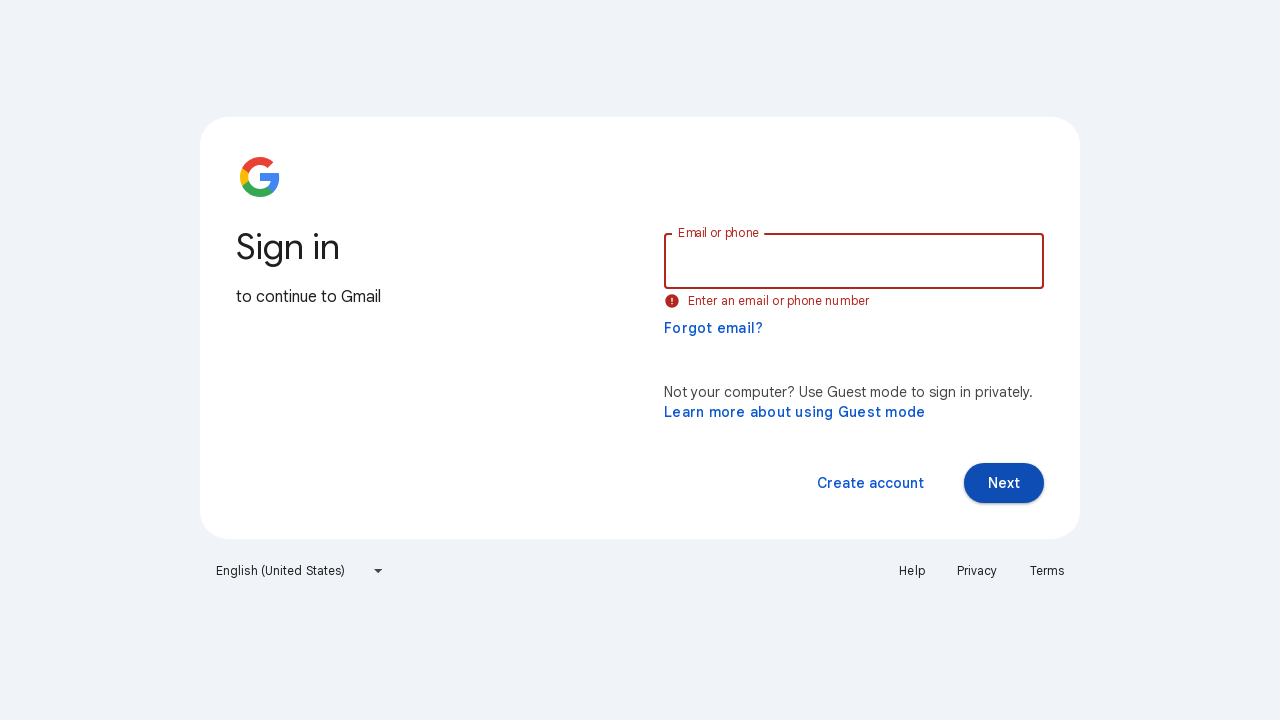

Verified error message is visible on the page
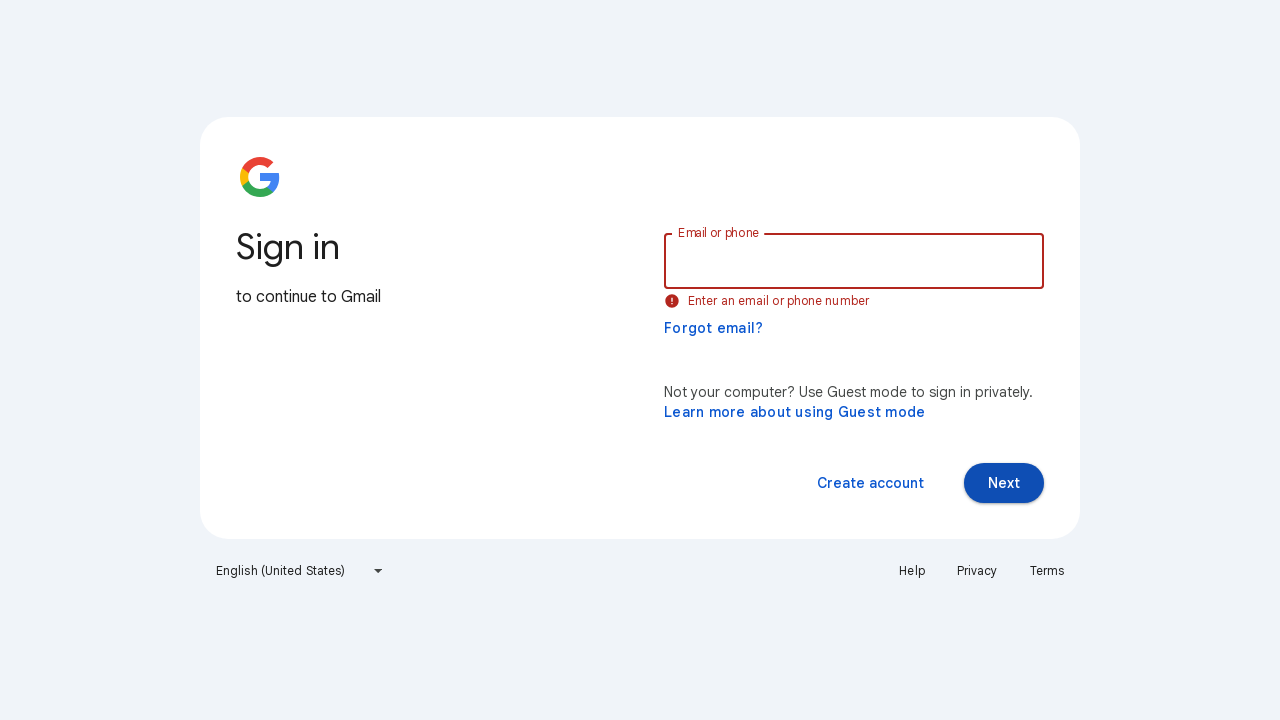

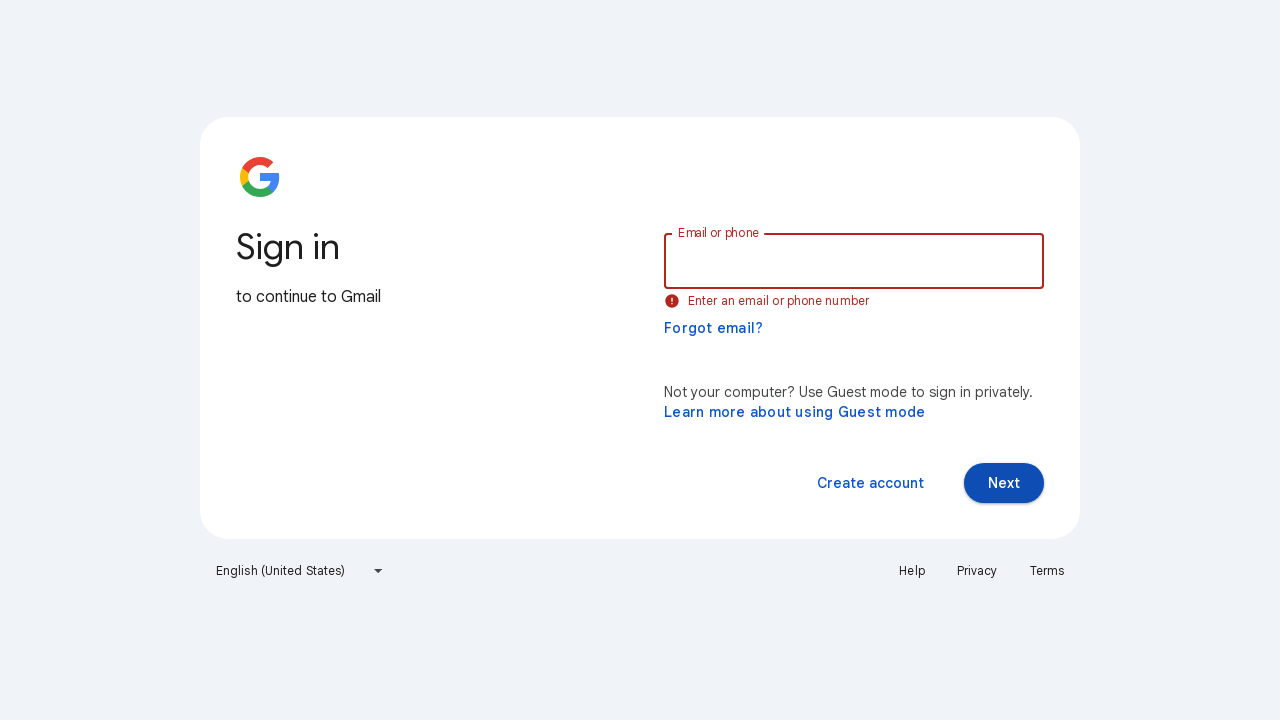